Tests file download functionality by navigating to a download page and clicking on a download link to initiate a file download.

Starting URL: http://the-internet.herokuapp.com/download

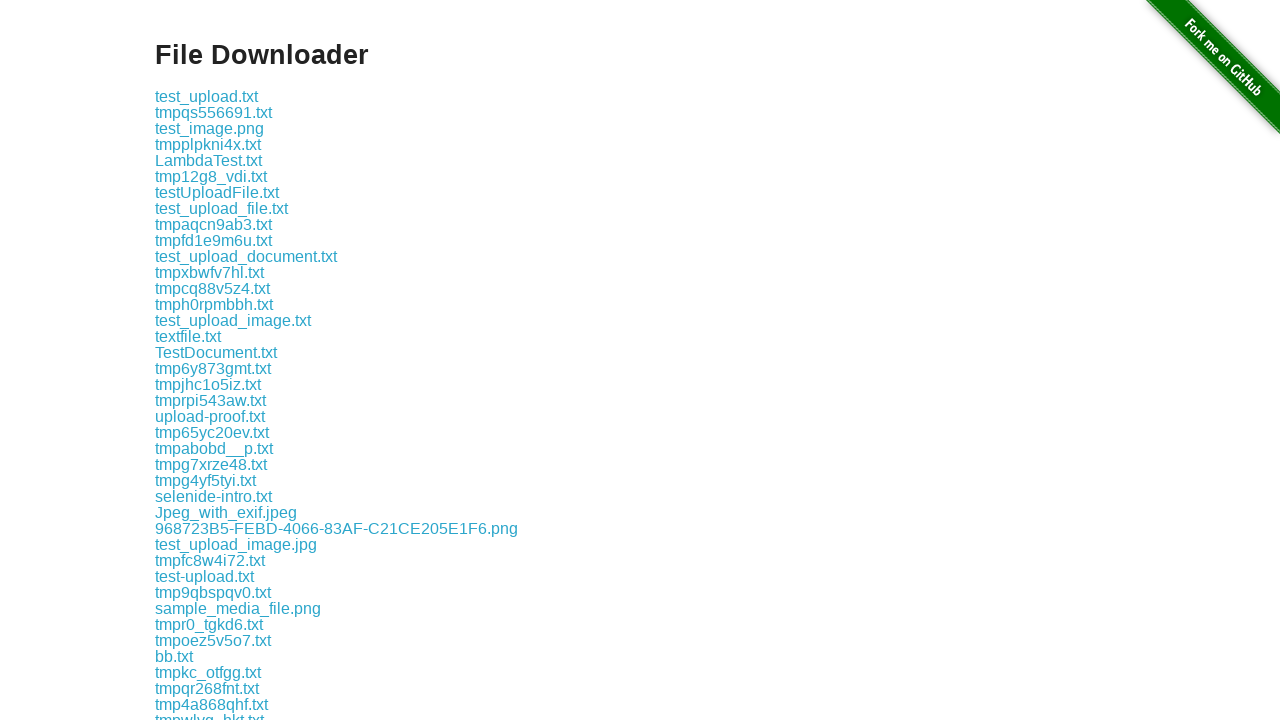

Clicked on the download link to initiate file download at (206, 96) on .example a
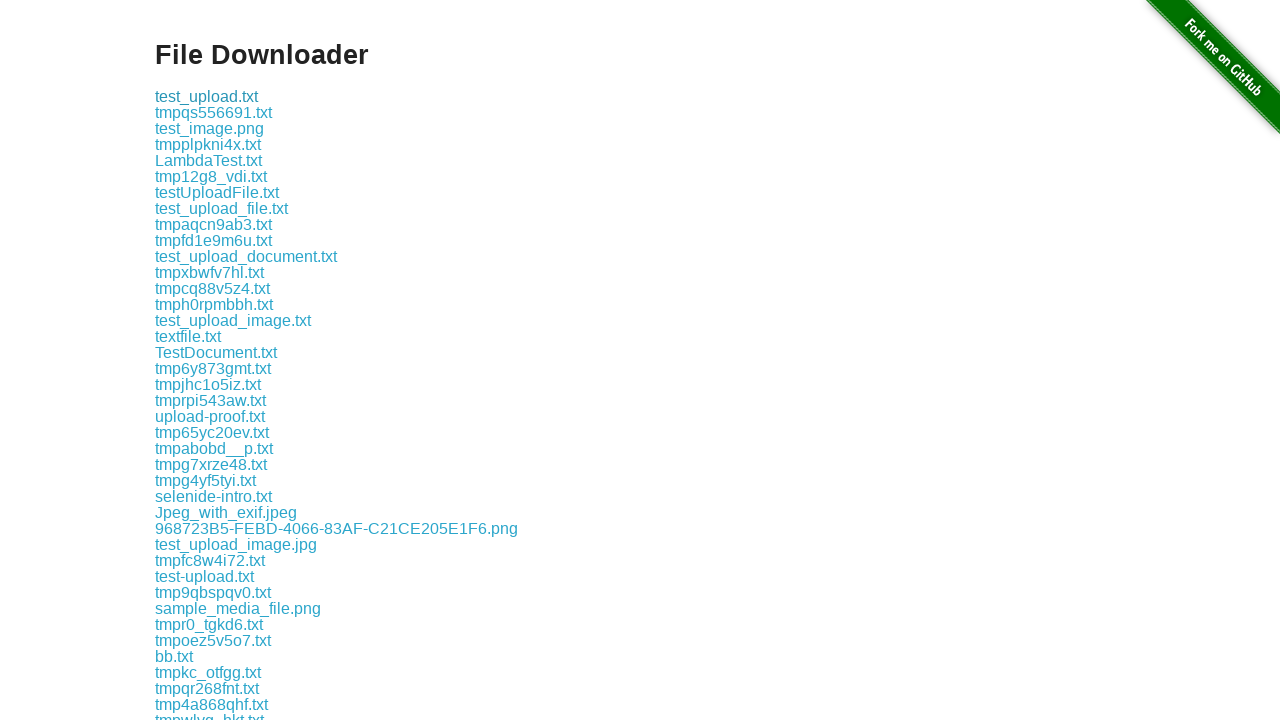

Waited for download to complete
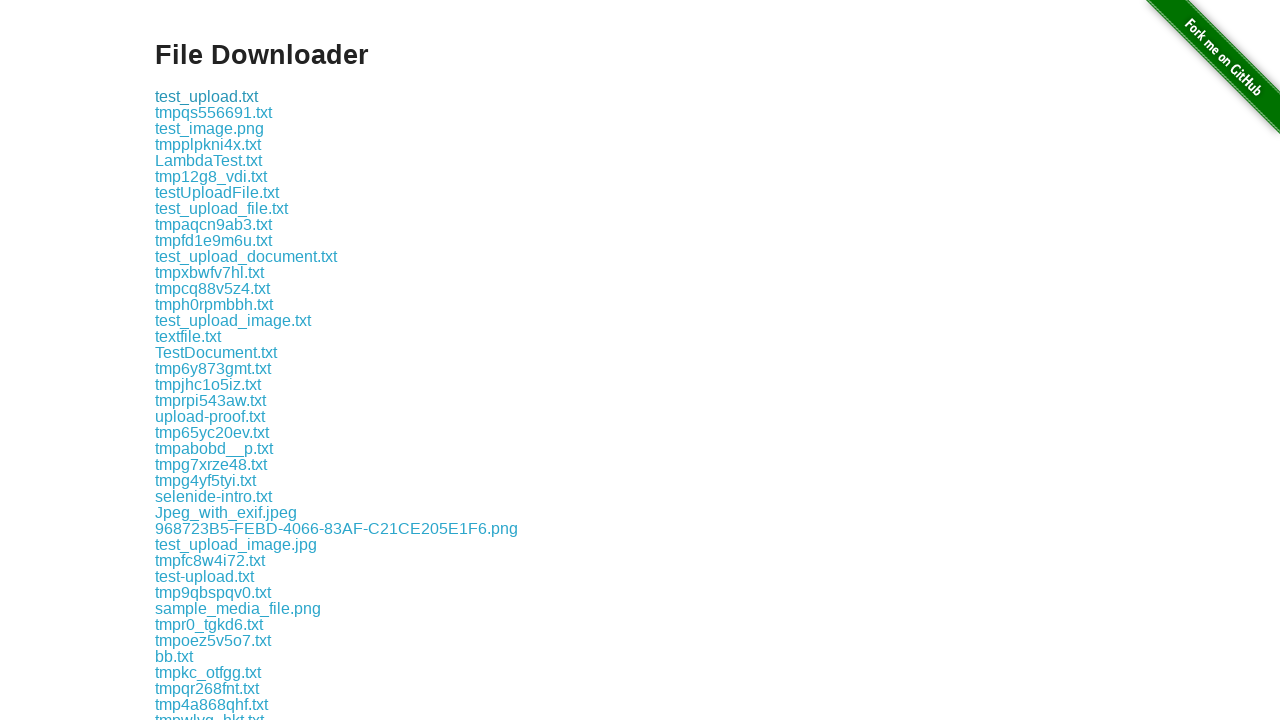

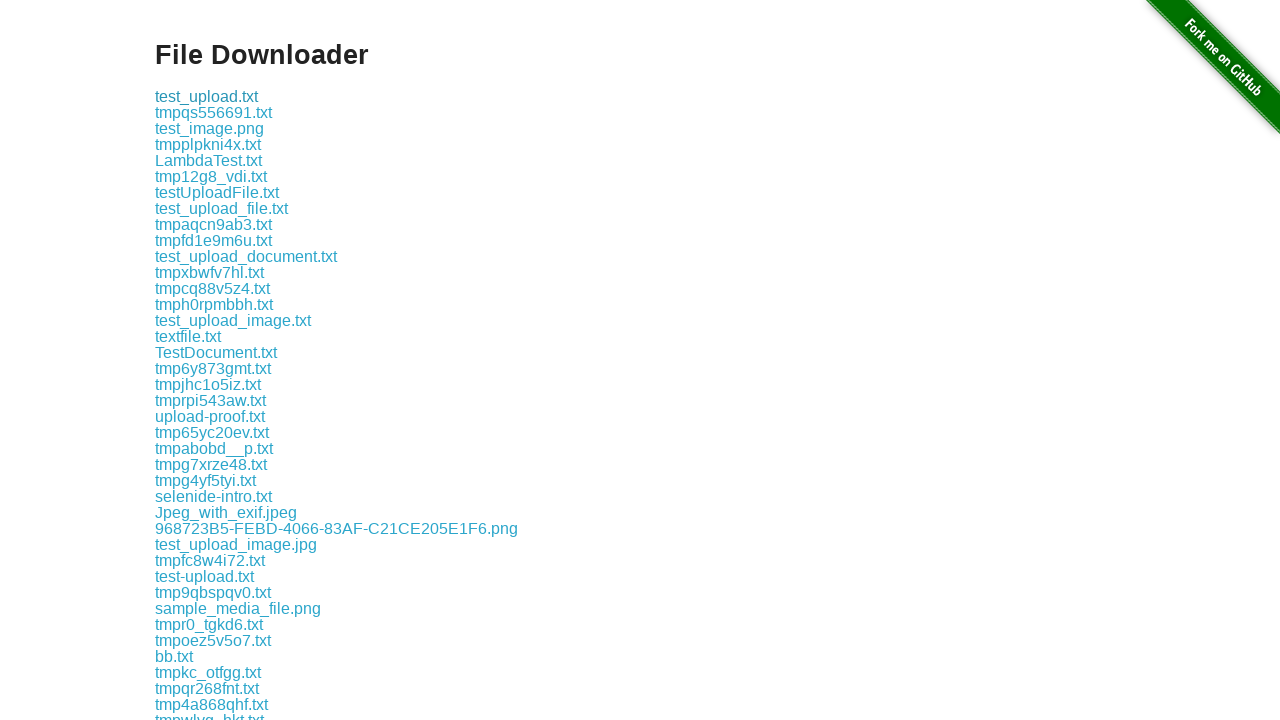